Tests finding an element by ID and verifies the element exists on the page

Starting URL: https://kristinek.github.io/site/examples/locators

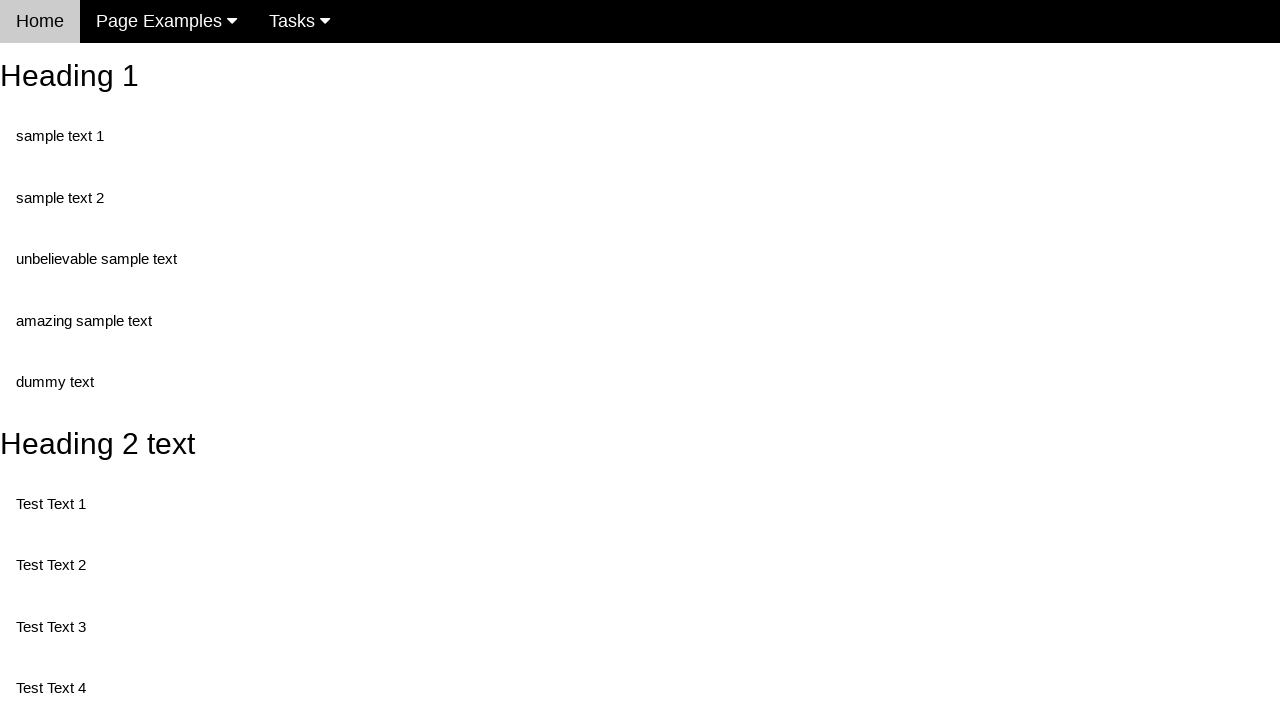

Navigated to locators example page
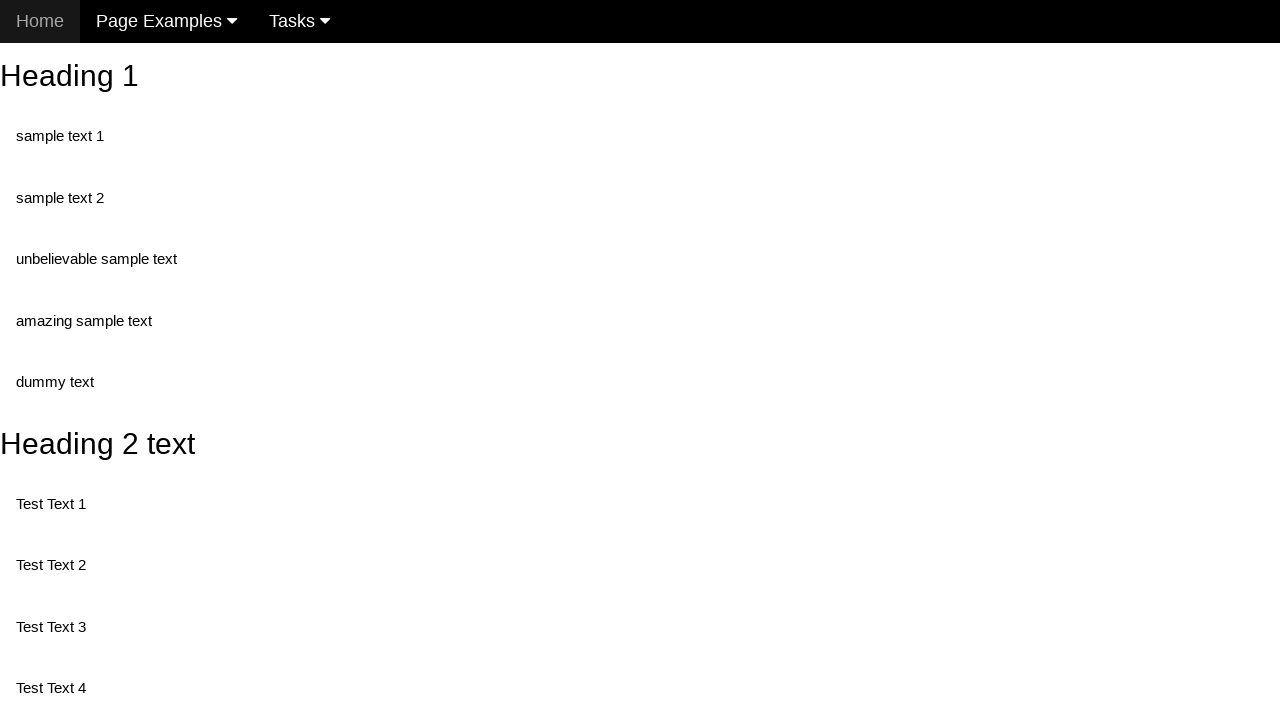

Located element with ID 'heading_2'
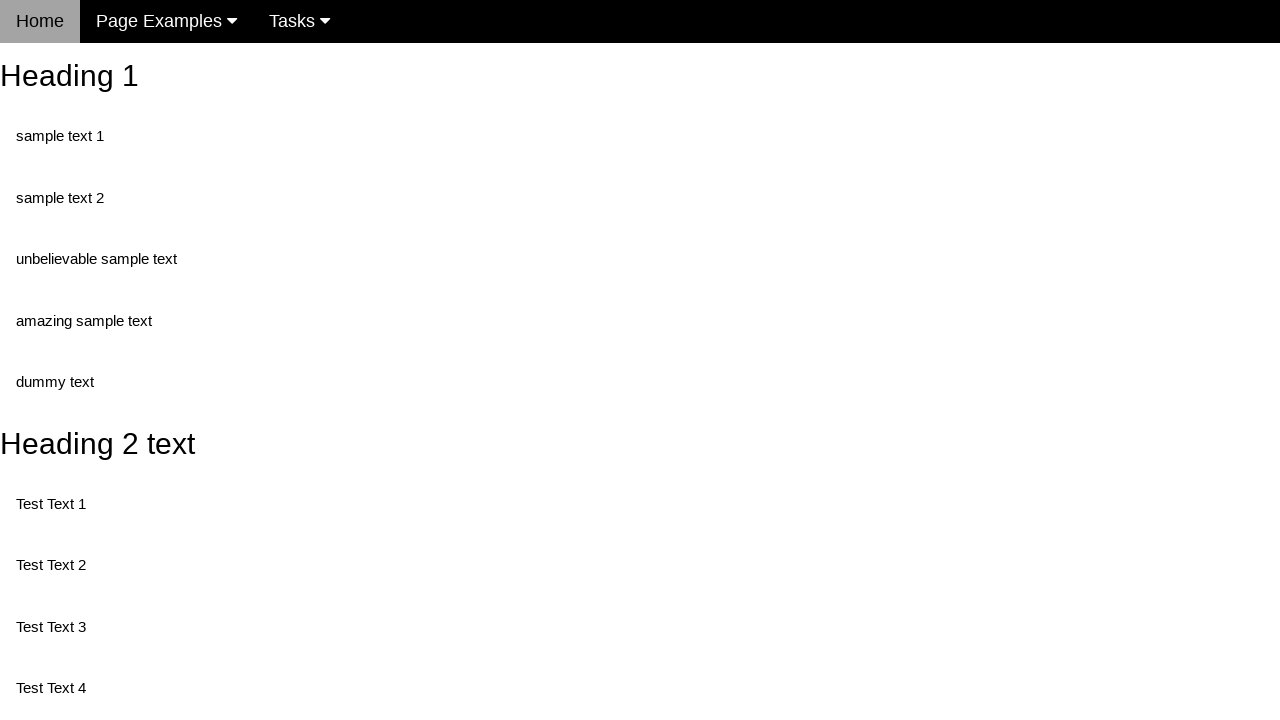

Verified that element with ID 'heading_2' exists on the page
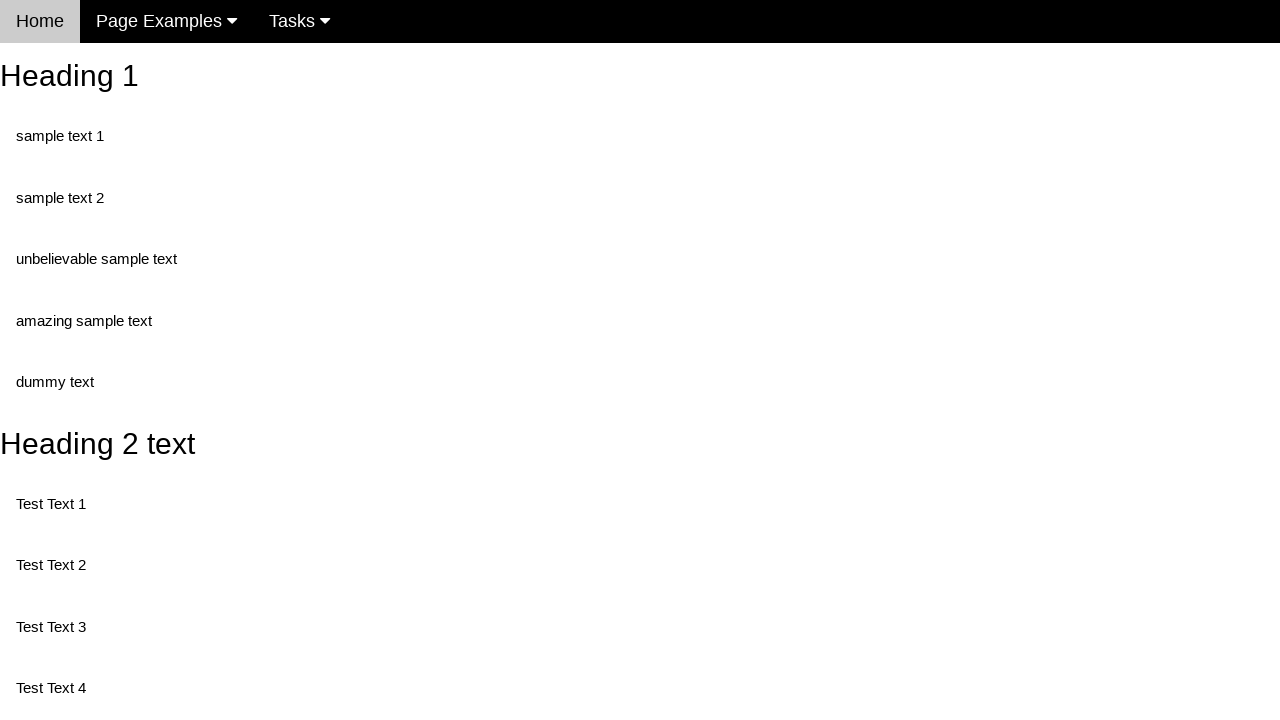

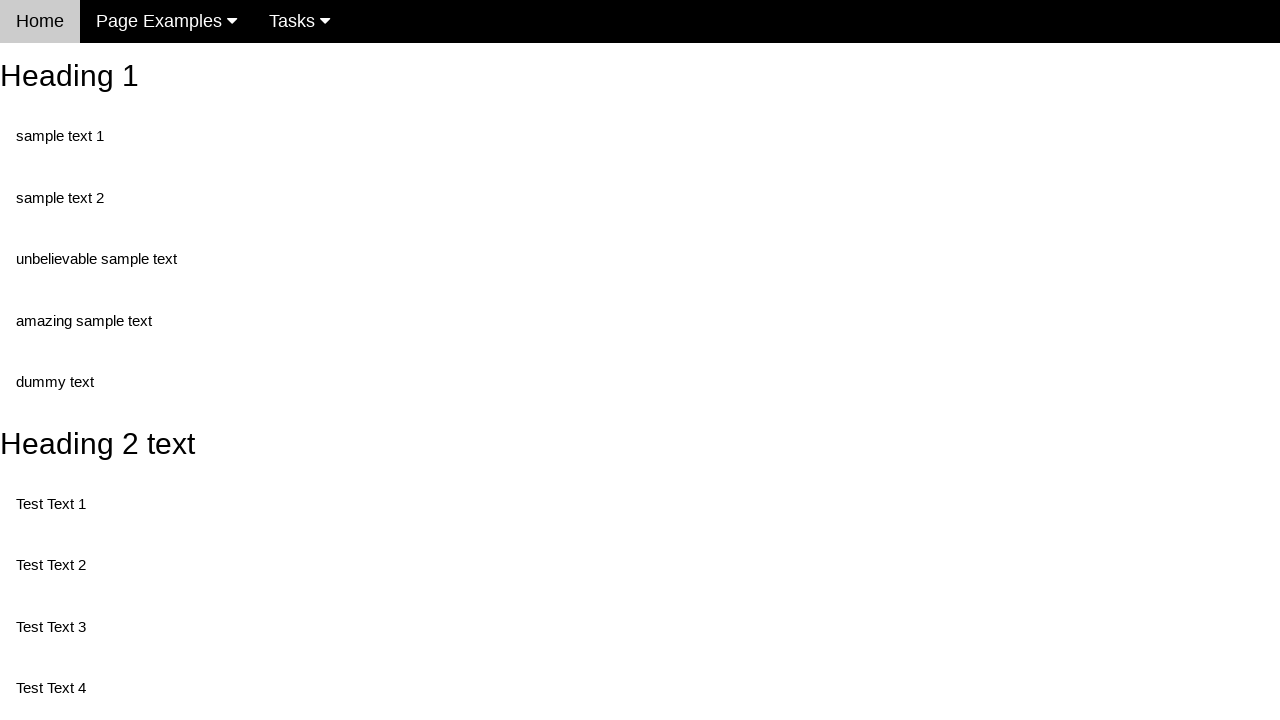